Tests simple alert popup by clicking the alert button and accepting the alert

Starting URL: https://demoqa.com/alerts

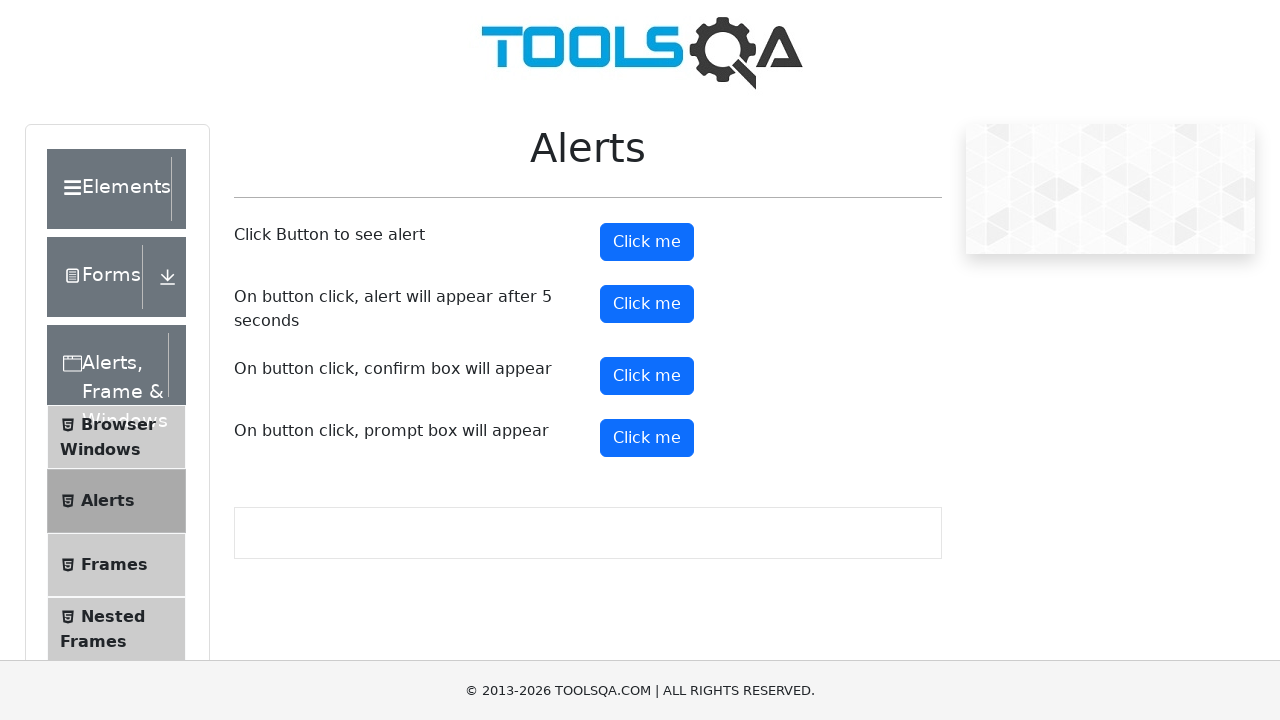

Clicked alert button to trigger simple alert popup at (647, 242) on #alertButton
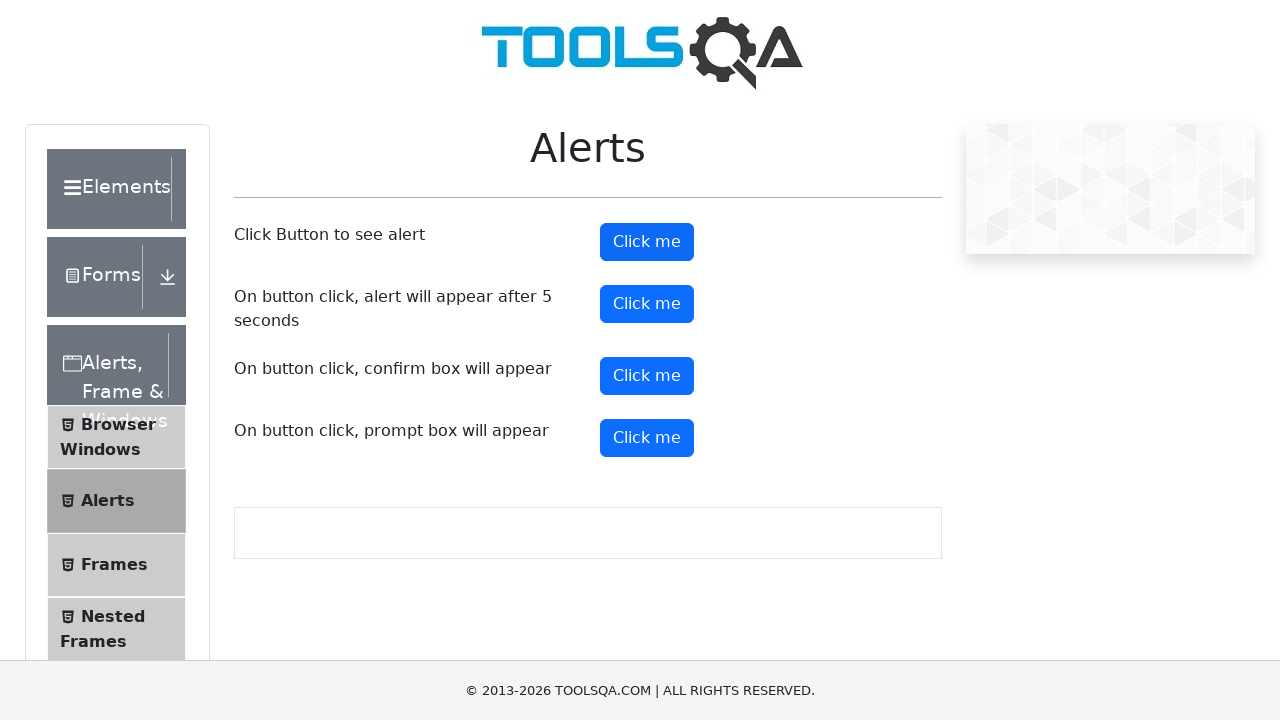

Set up dialog handler to accept alert
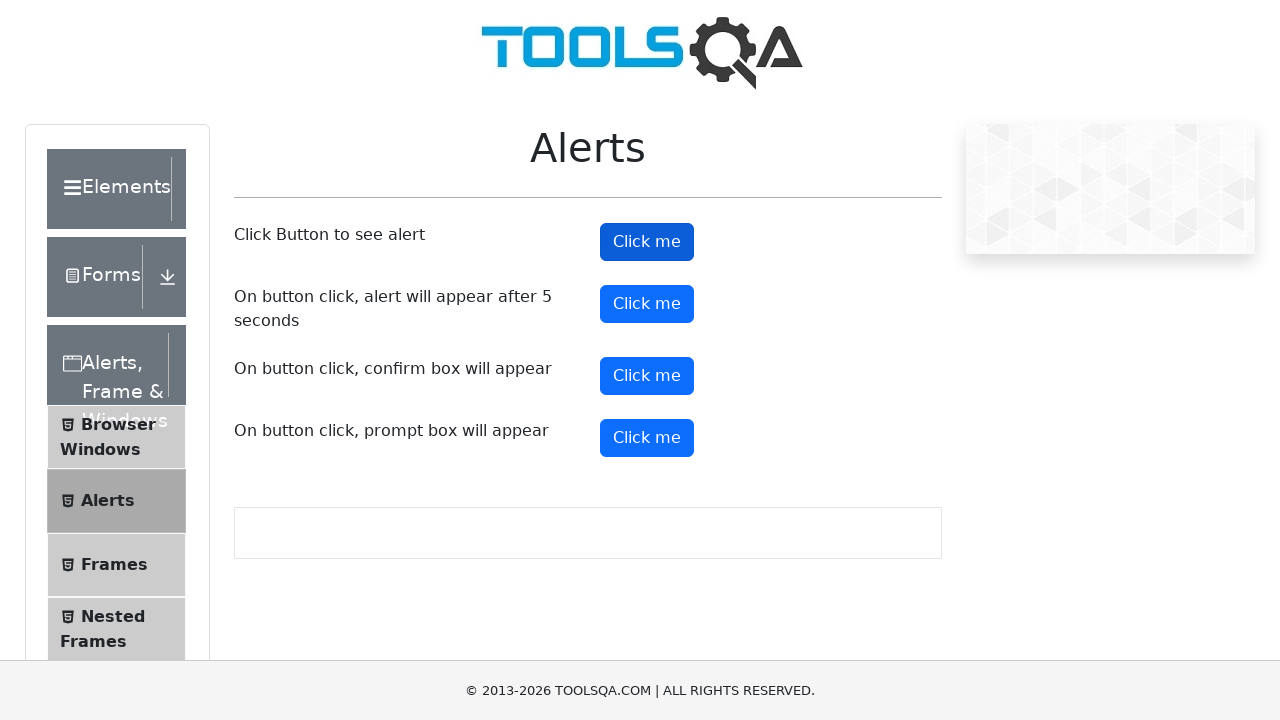

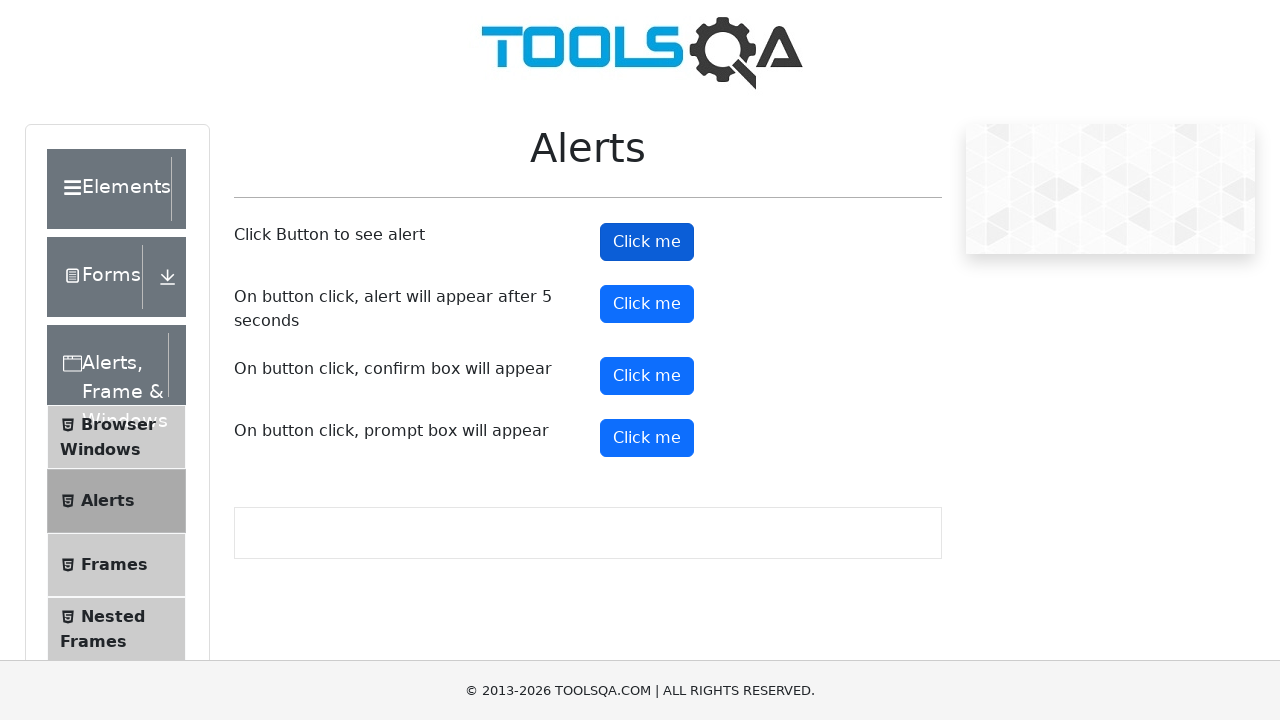